Tests email field validation on an authentication page by entering various invalid and valid email formats and verifying the button state and error messages.

Starting URL: https://auth.lenzaos.com/ru?spm=a2ty_o01.29997173.0.0.429ec921JCvaii

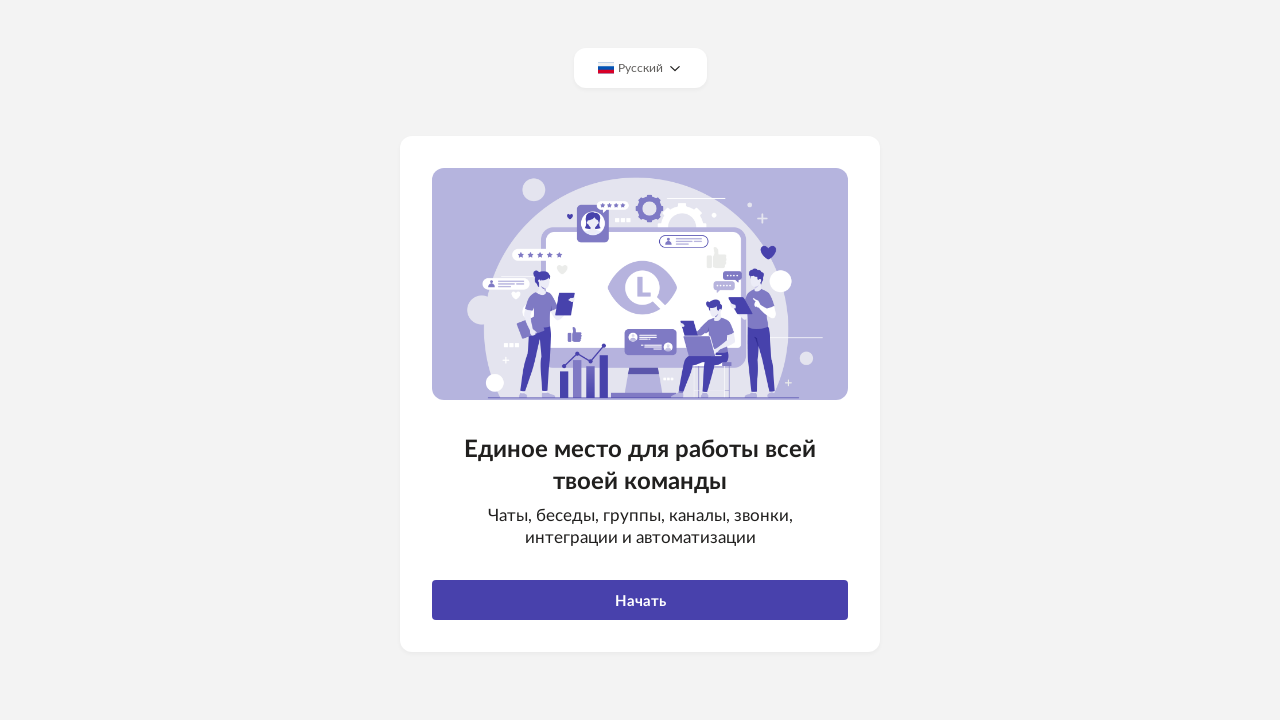

Waited 2 seconds for page to load
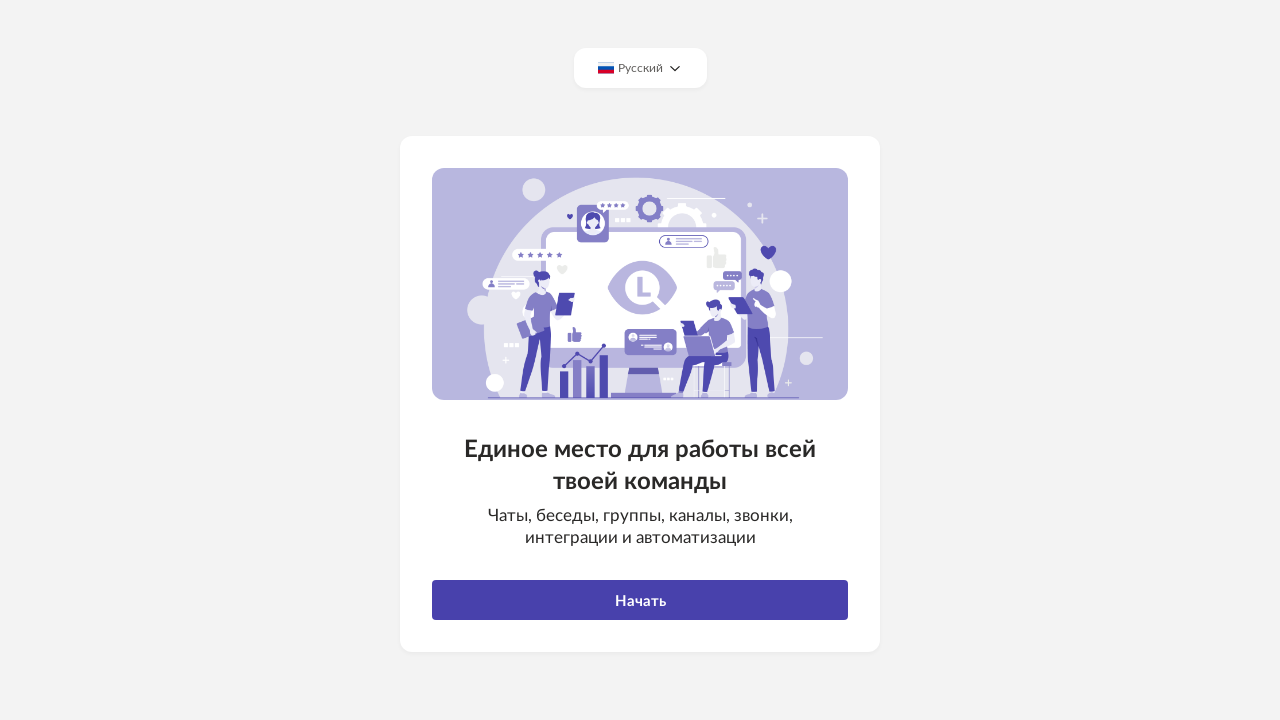

Clicked start button using selector: button.btn--full-width at (640, 600) on button.btn--full-width
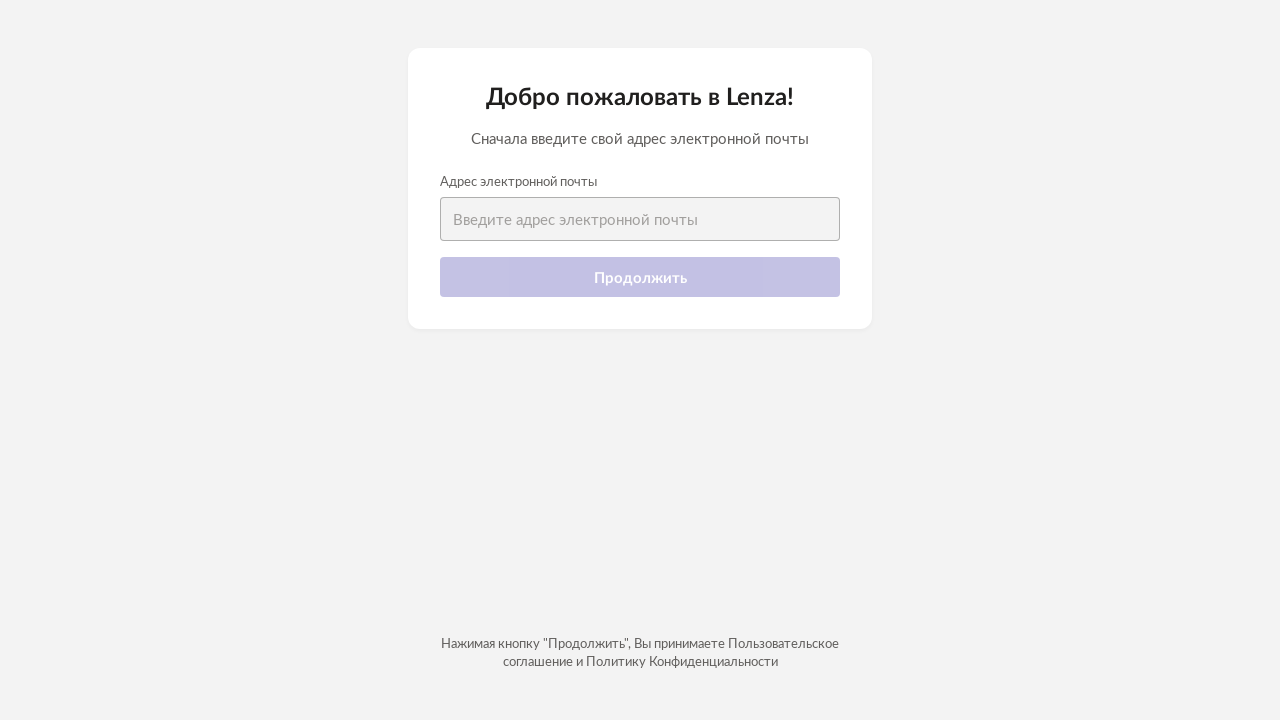

Waited 2 seconds after clicking start button
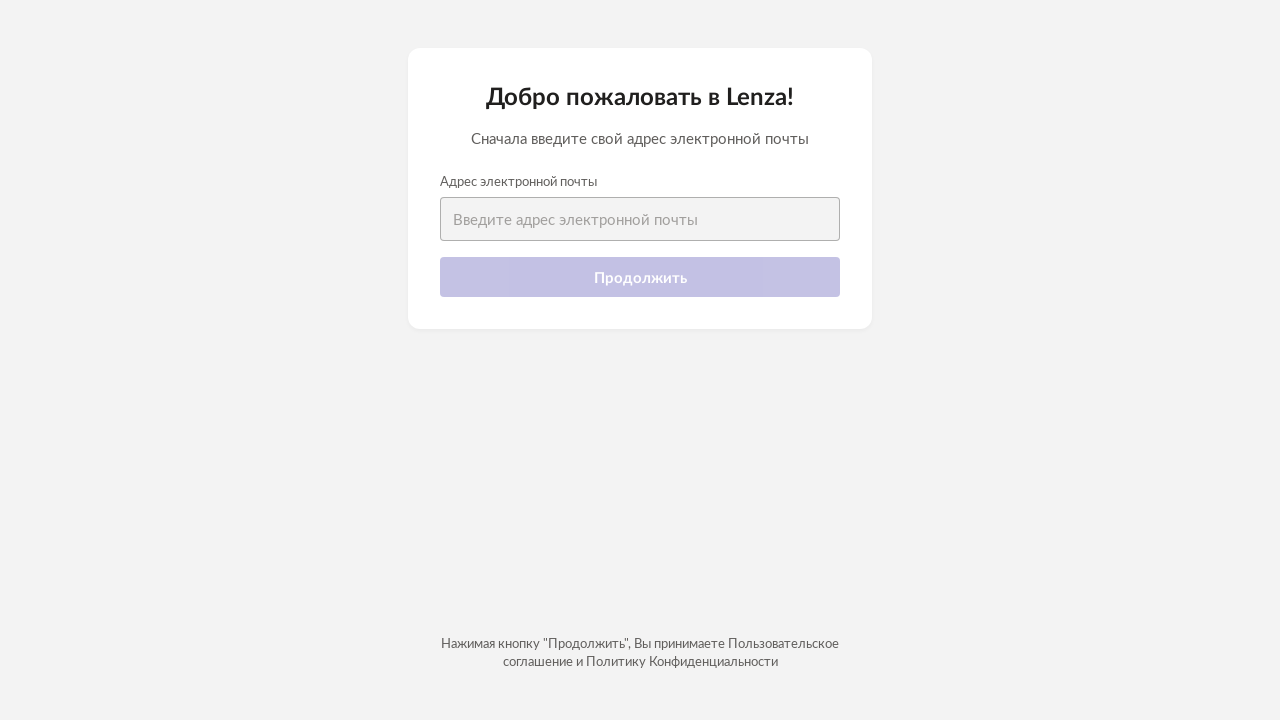

Email input field became visible
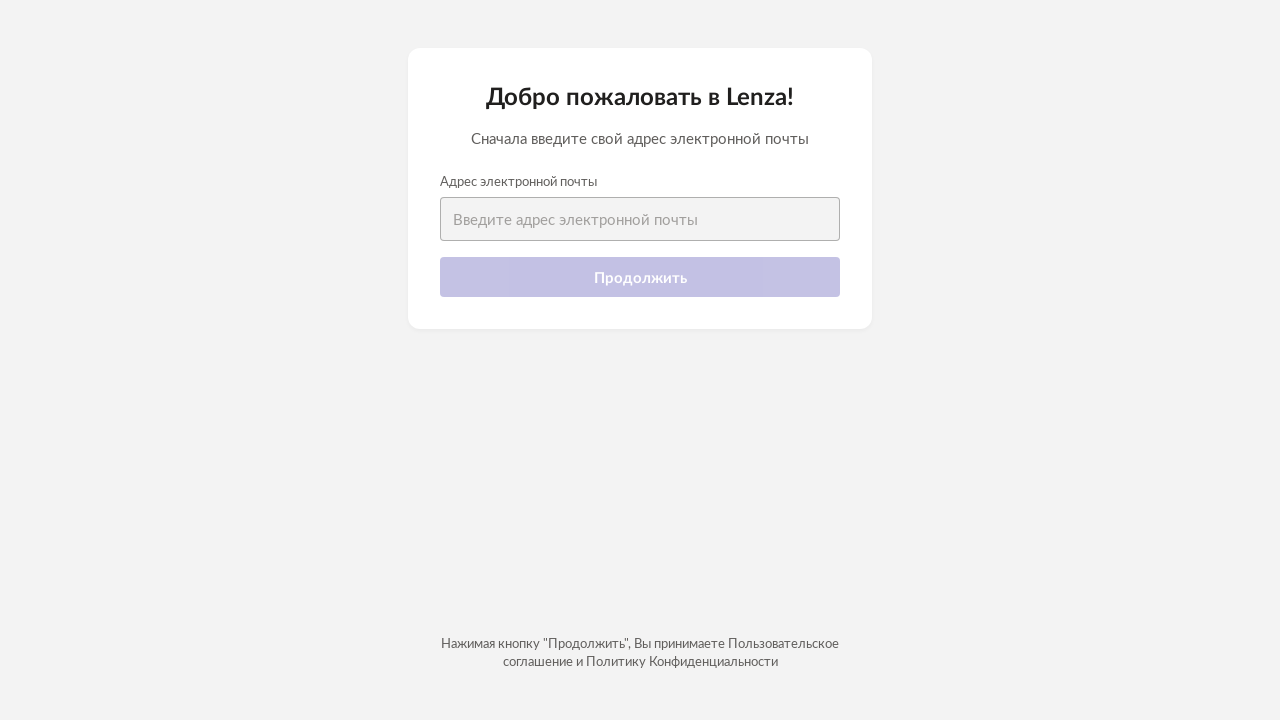

Cleared email input field on input[type="email"]
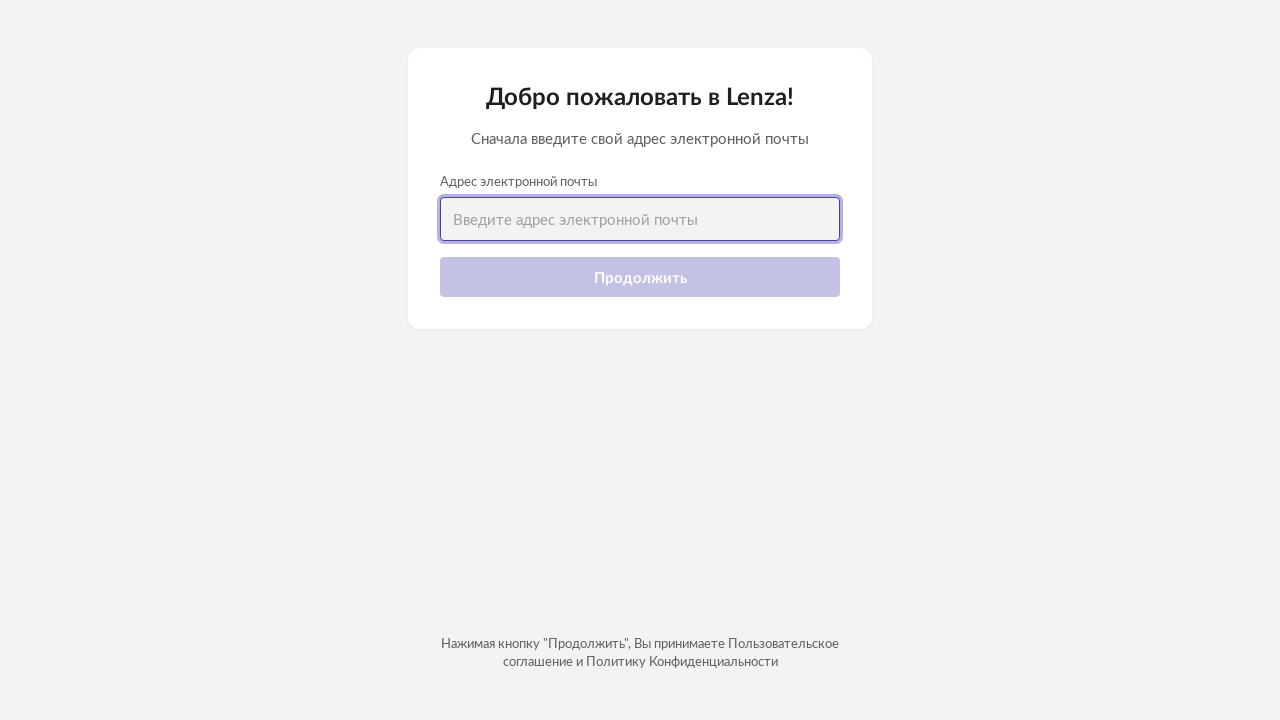

Entered invalid email: '' on input[type="email"]
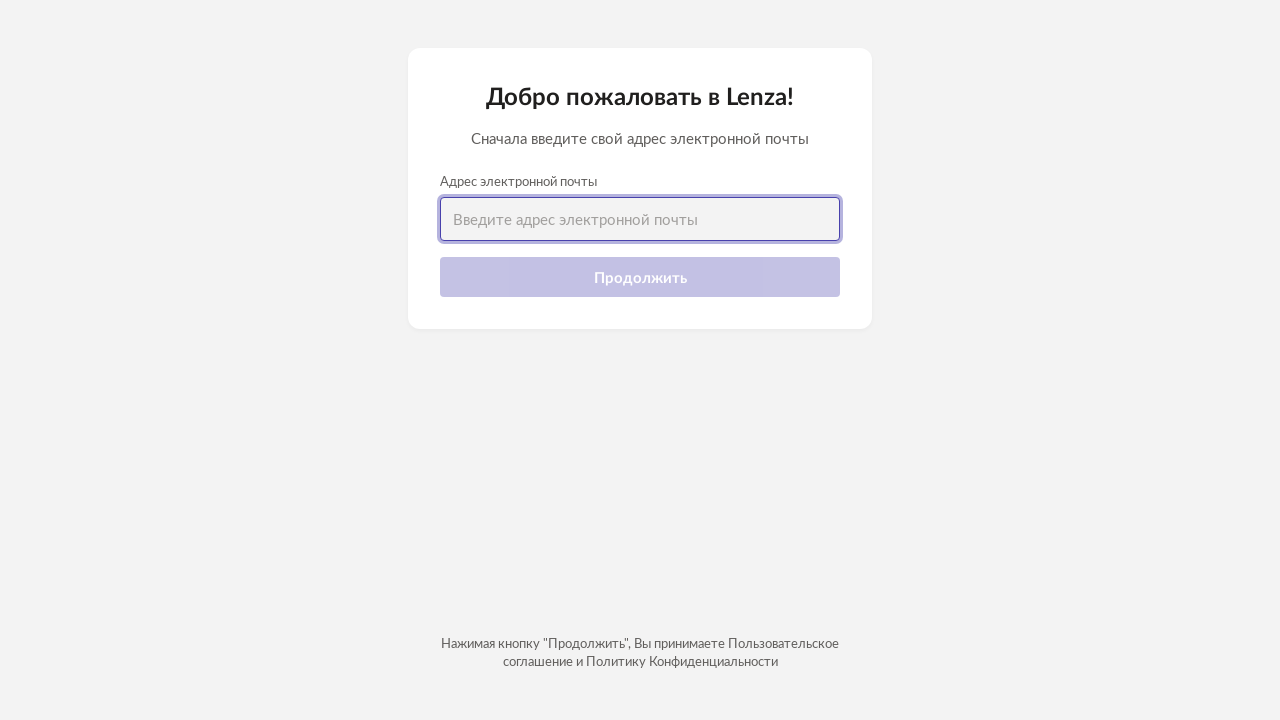

Waited 500ms for validation feedback
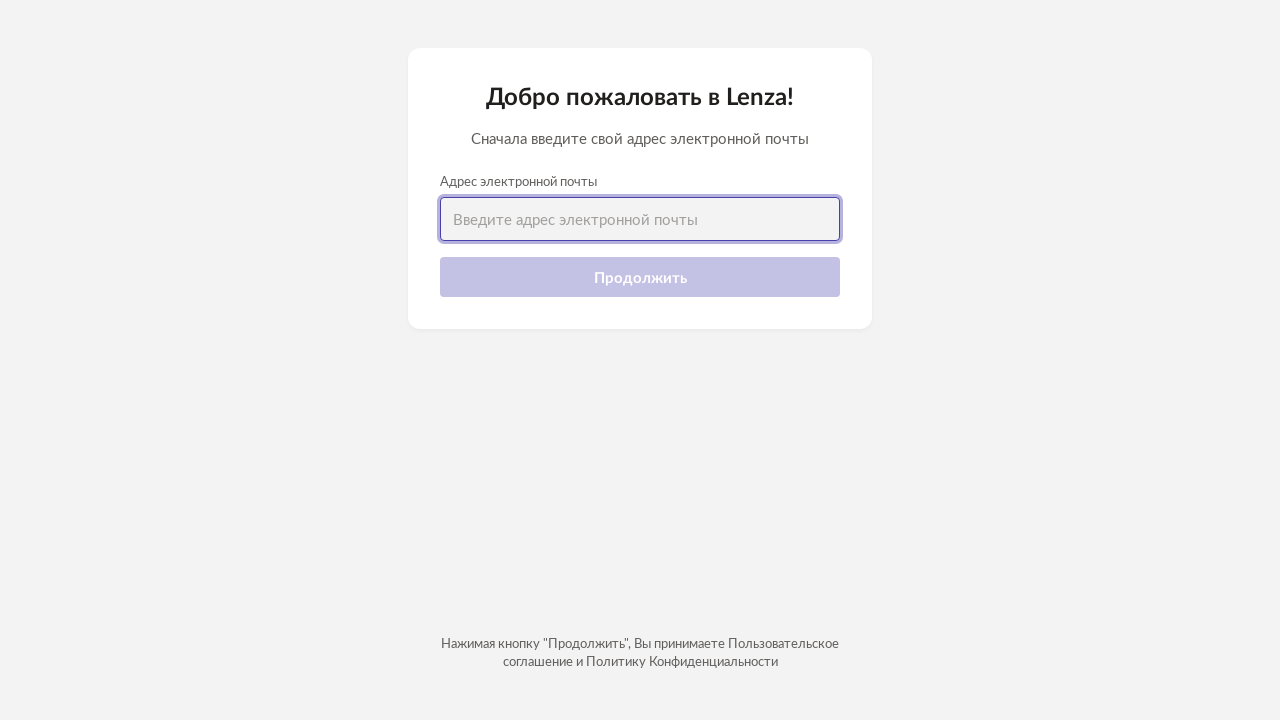

Cleared email input field on input[type="email"]
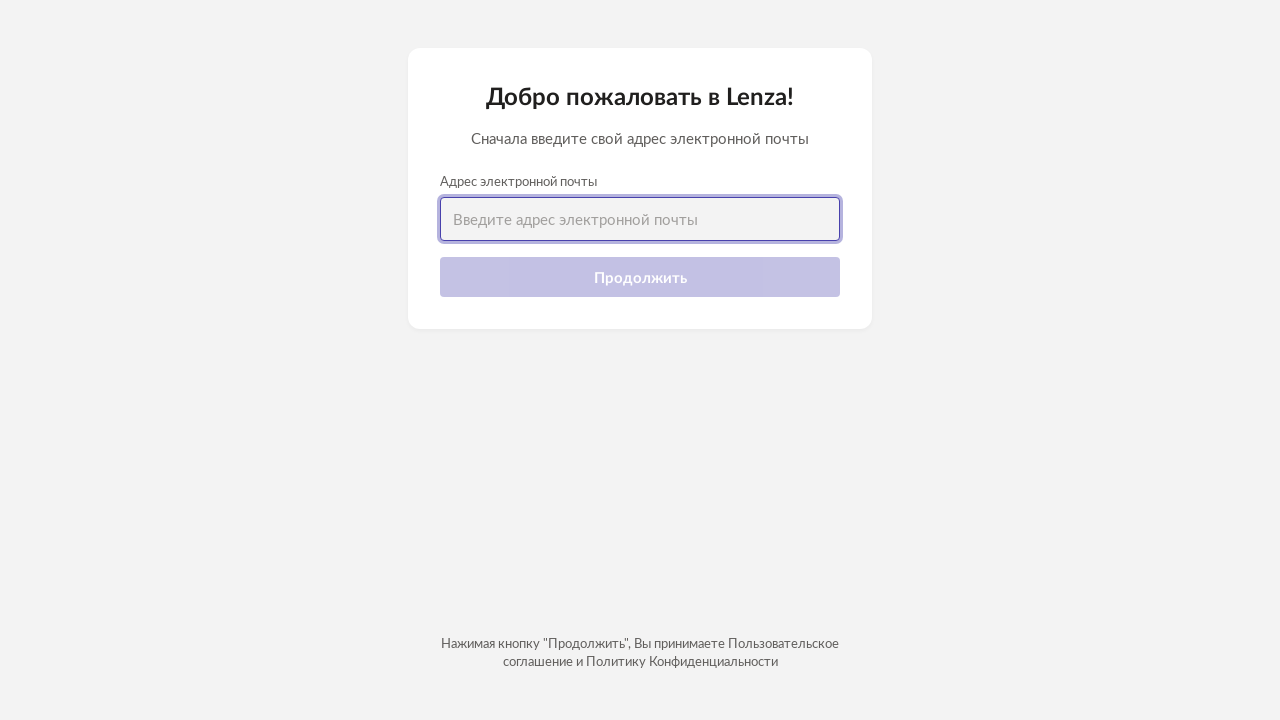

Entered invalid email: 'test' on input[type="email"]
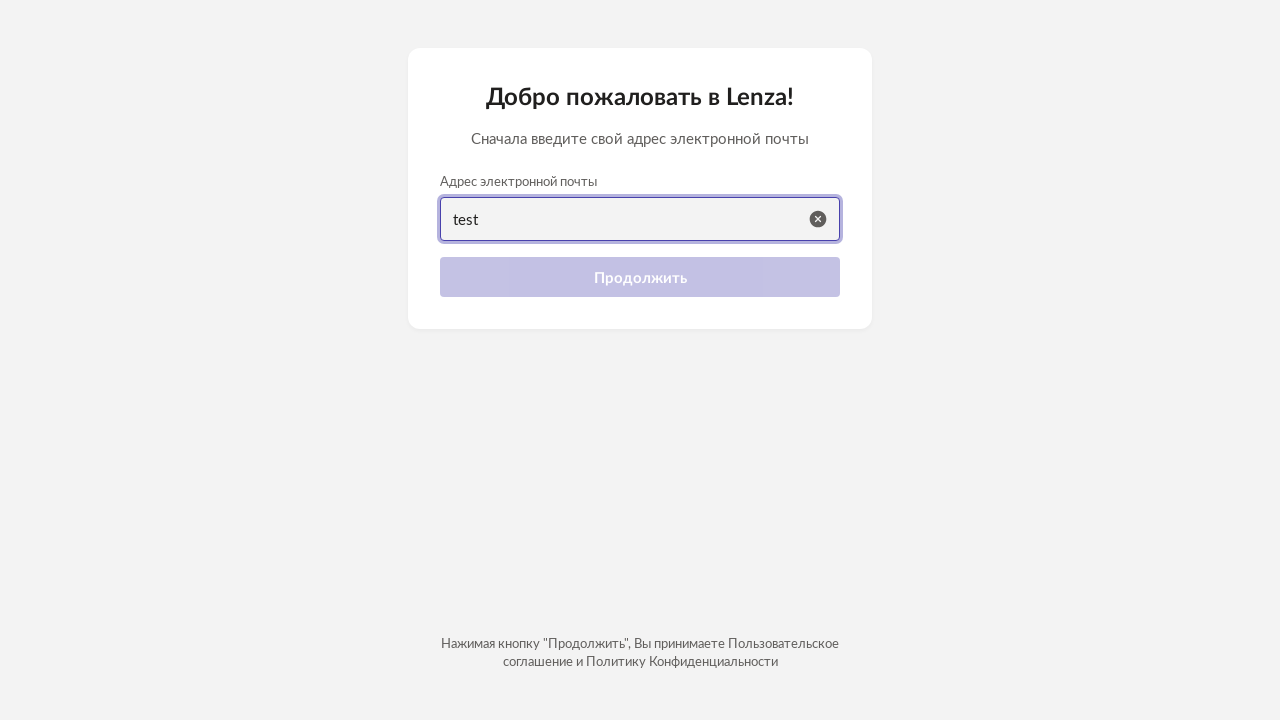

Waited 500ms for validation feedback
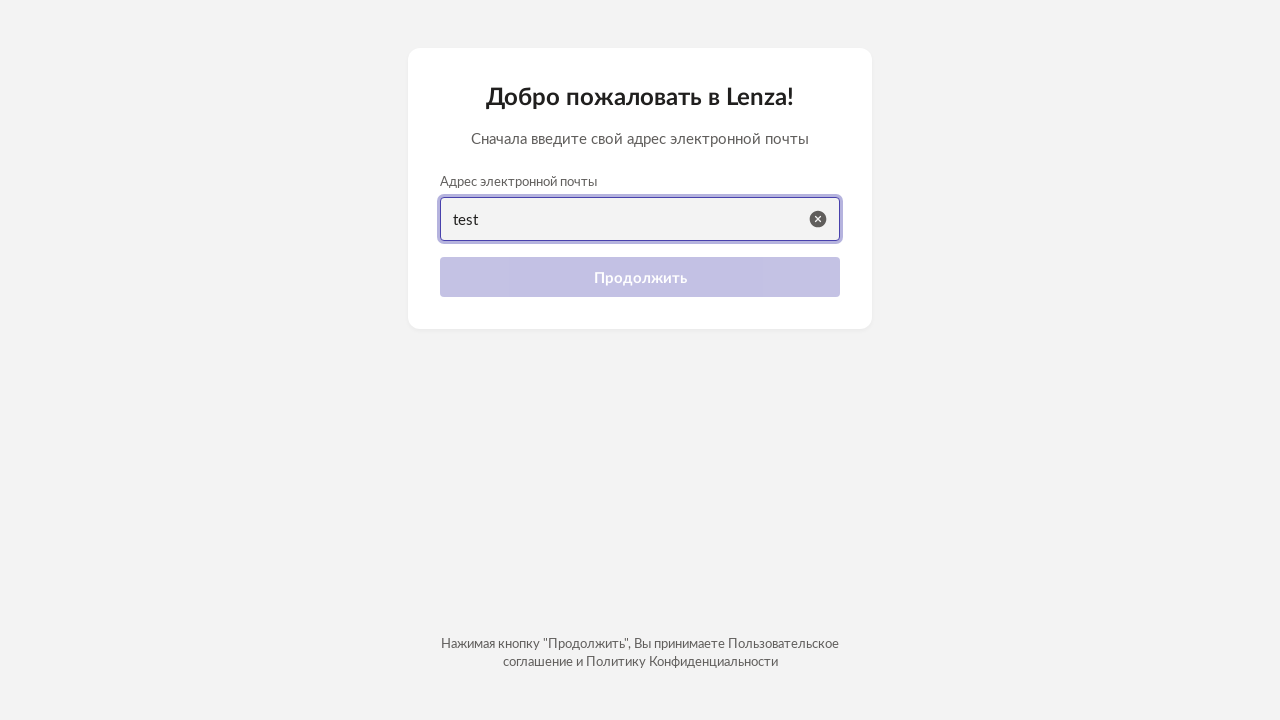

Cleared email input field on input[type="email"]
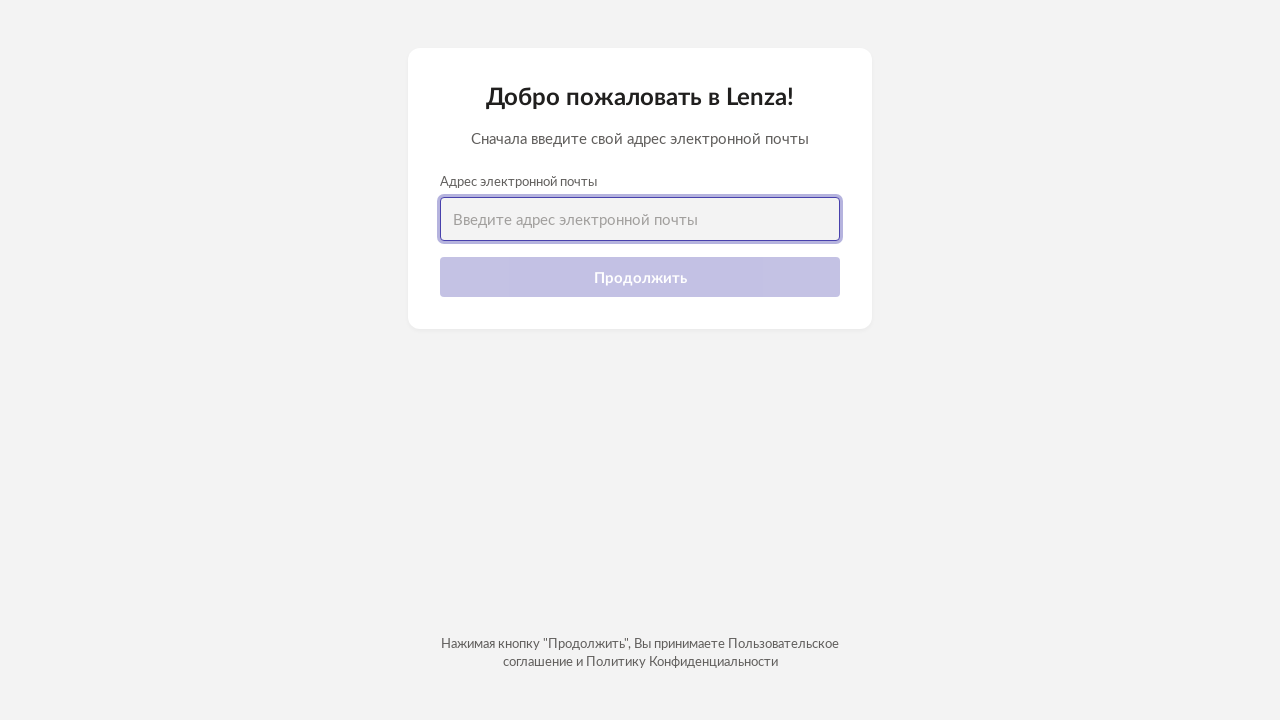

Entered invalid email: 'test@' on input[type="email"]
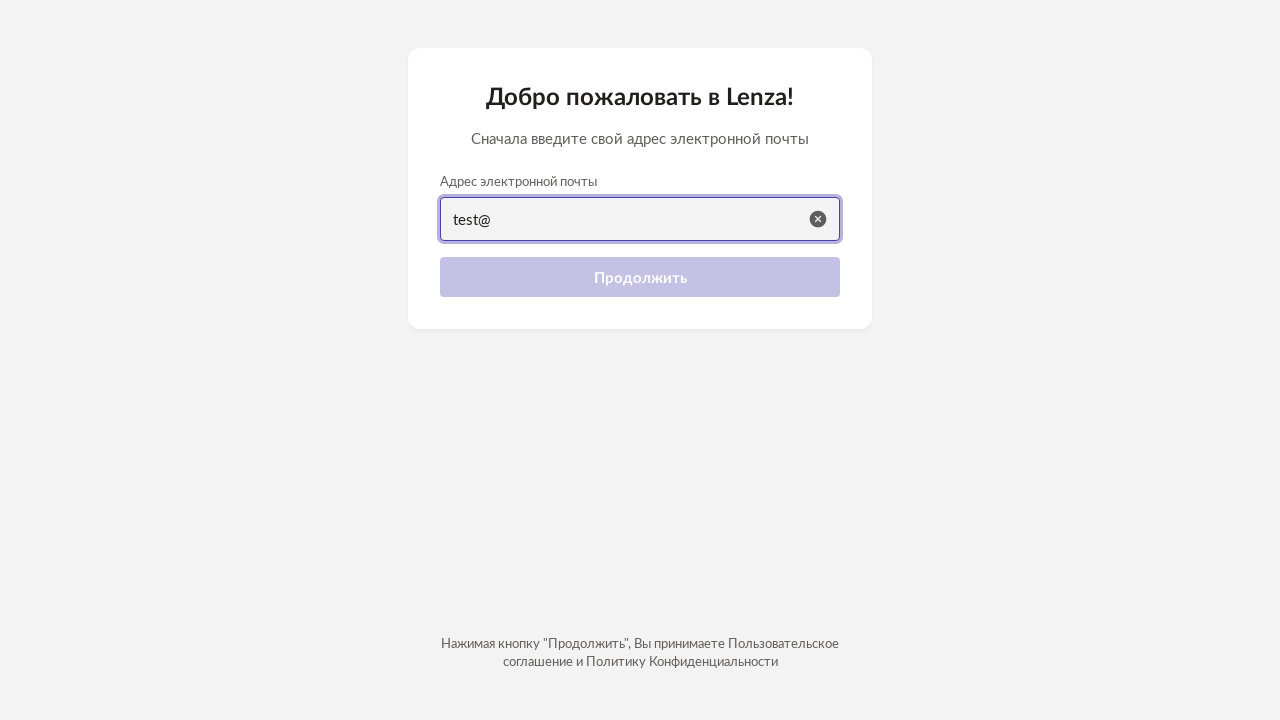

Waited 500ms for validation feedback
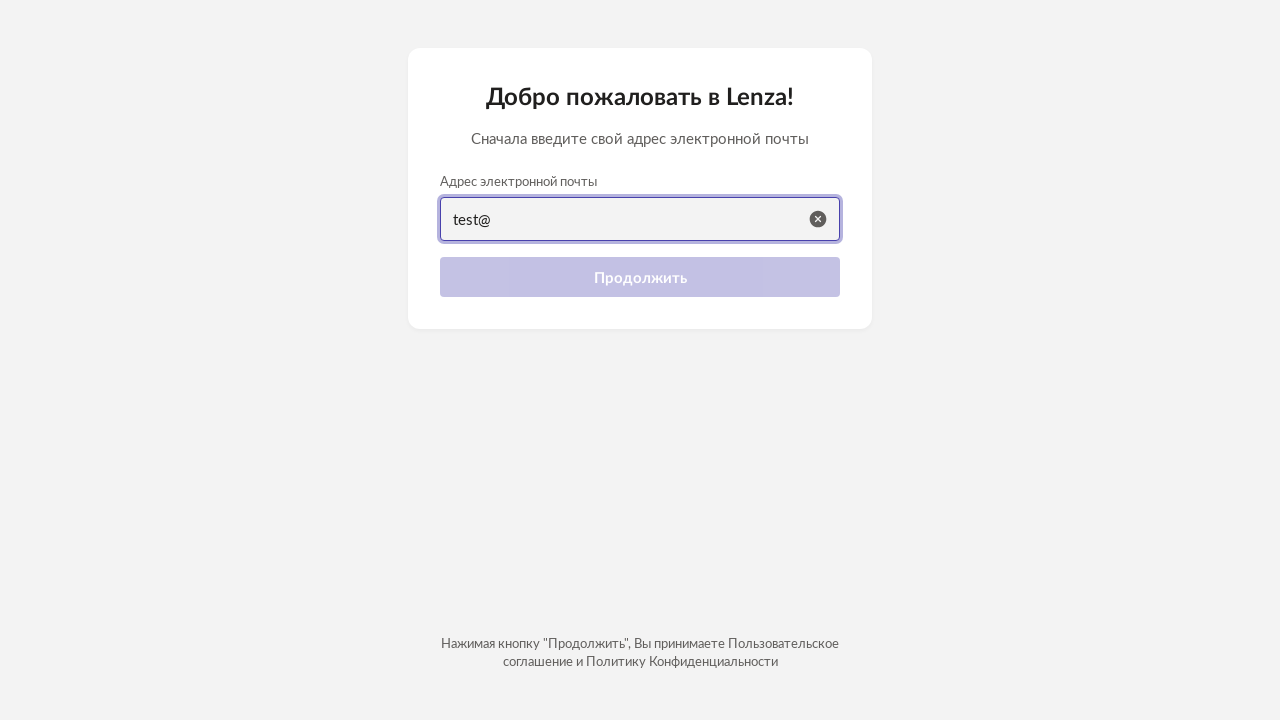

Cleared email input field on input[type="email"]
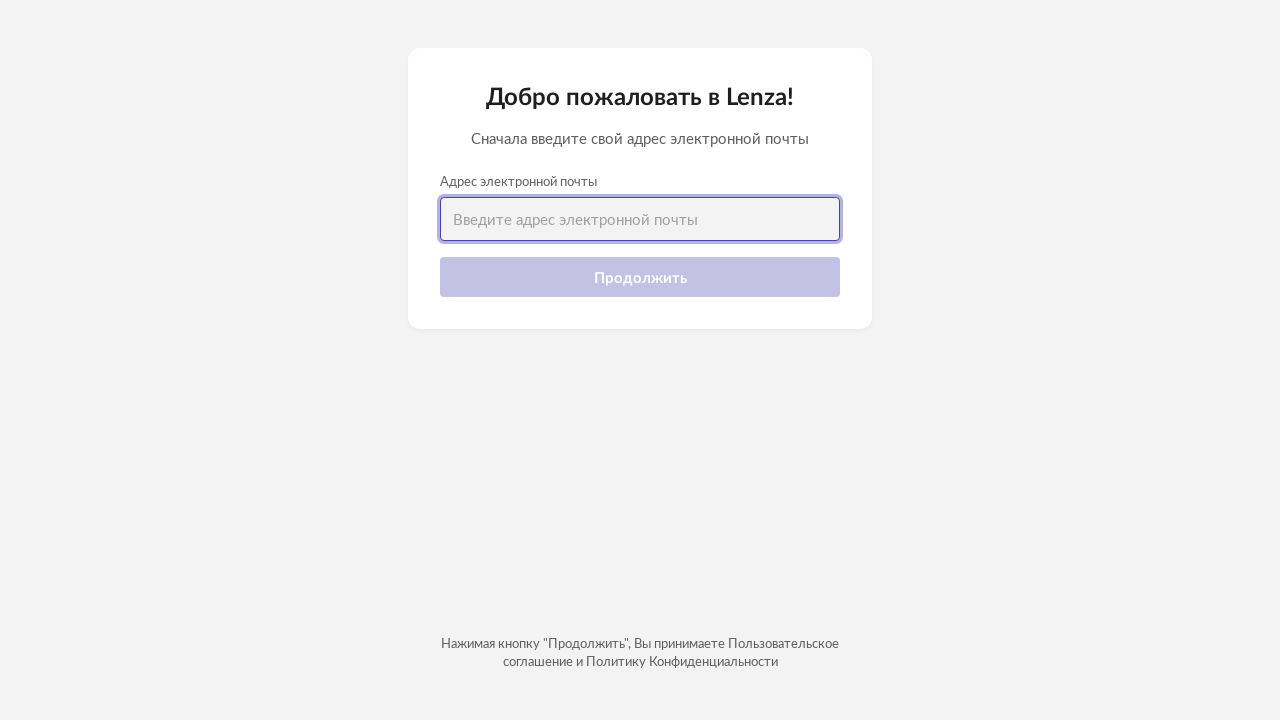

Entered invalid email: 'test@domain' on input[type="email"]
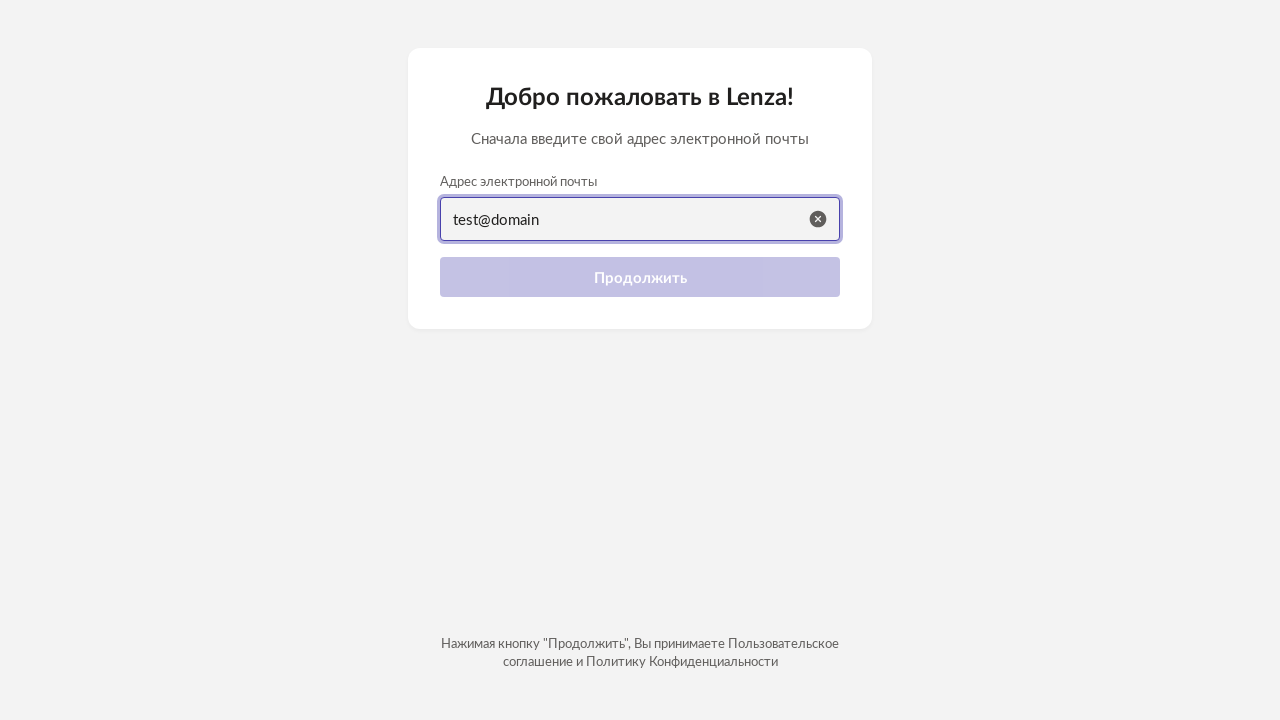

Waited 500ms for validation feedback
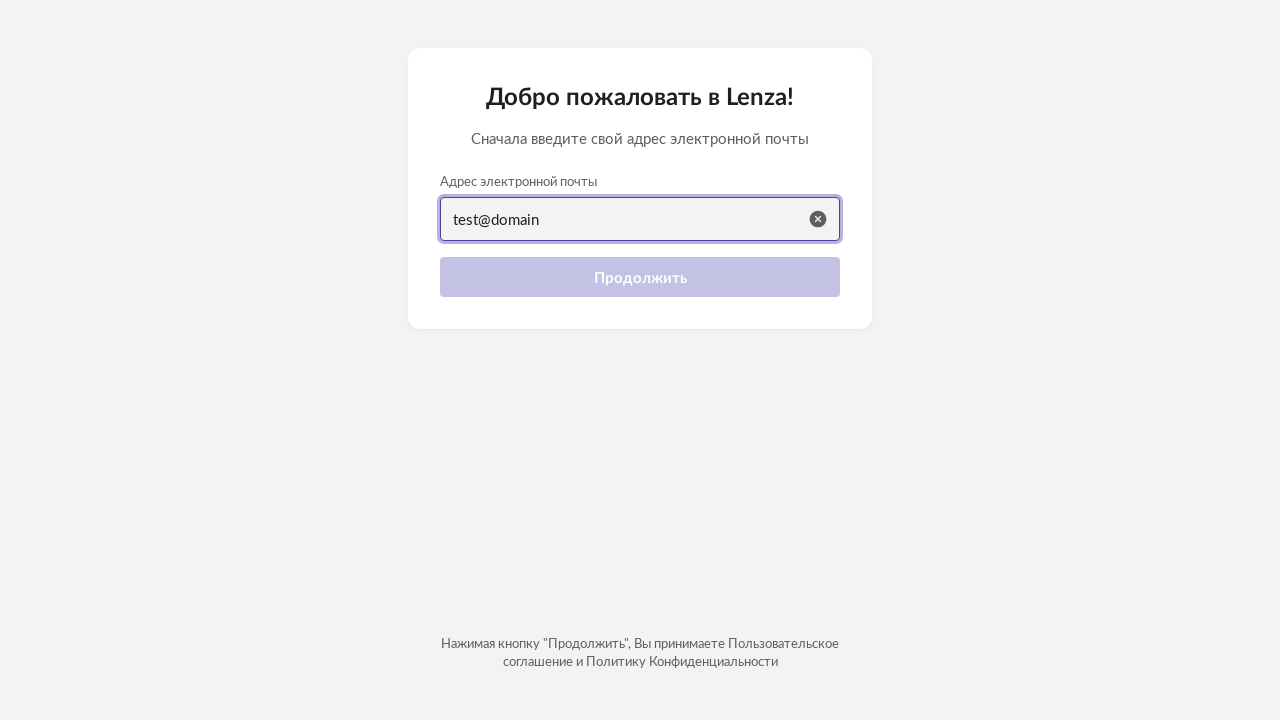

Cleared email input field on input[type="email"]
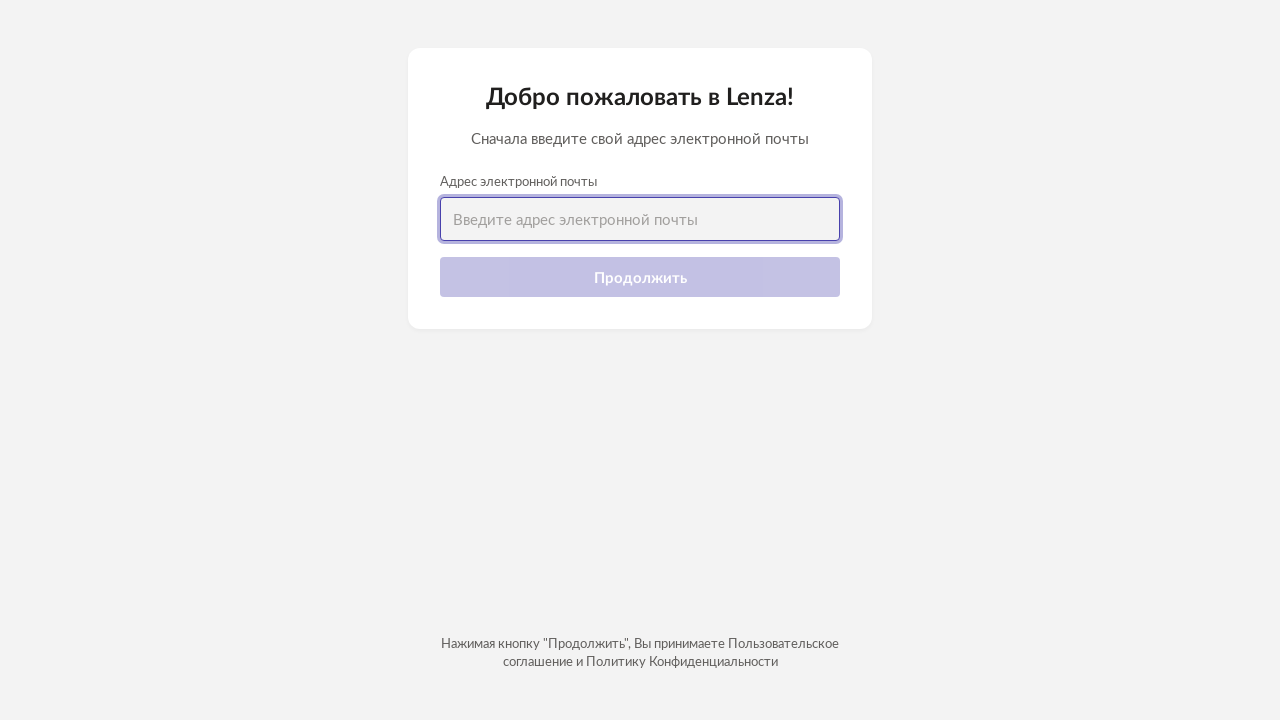

Entered invalid email: '@domain.com' on input[type="email"]
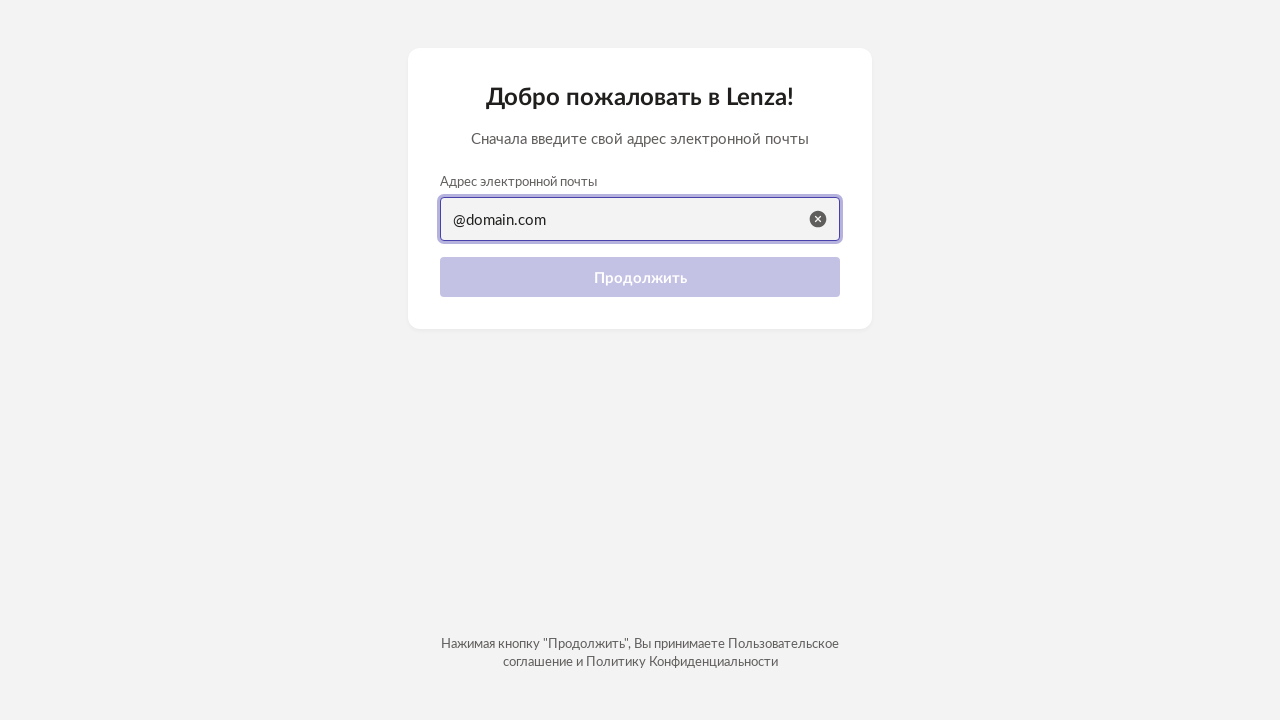

Waited 500ms for validation feedback
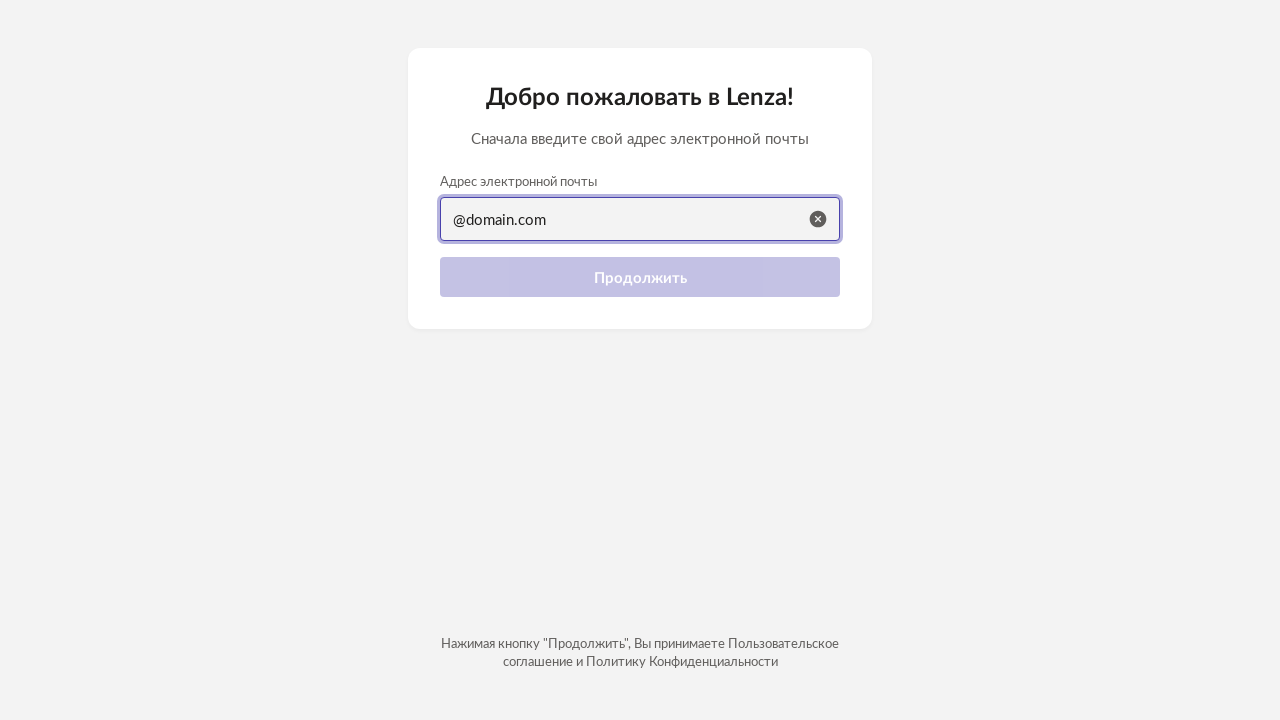

Cleared email input field on input[type="email"]
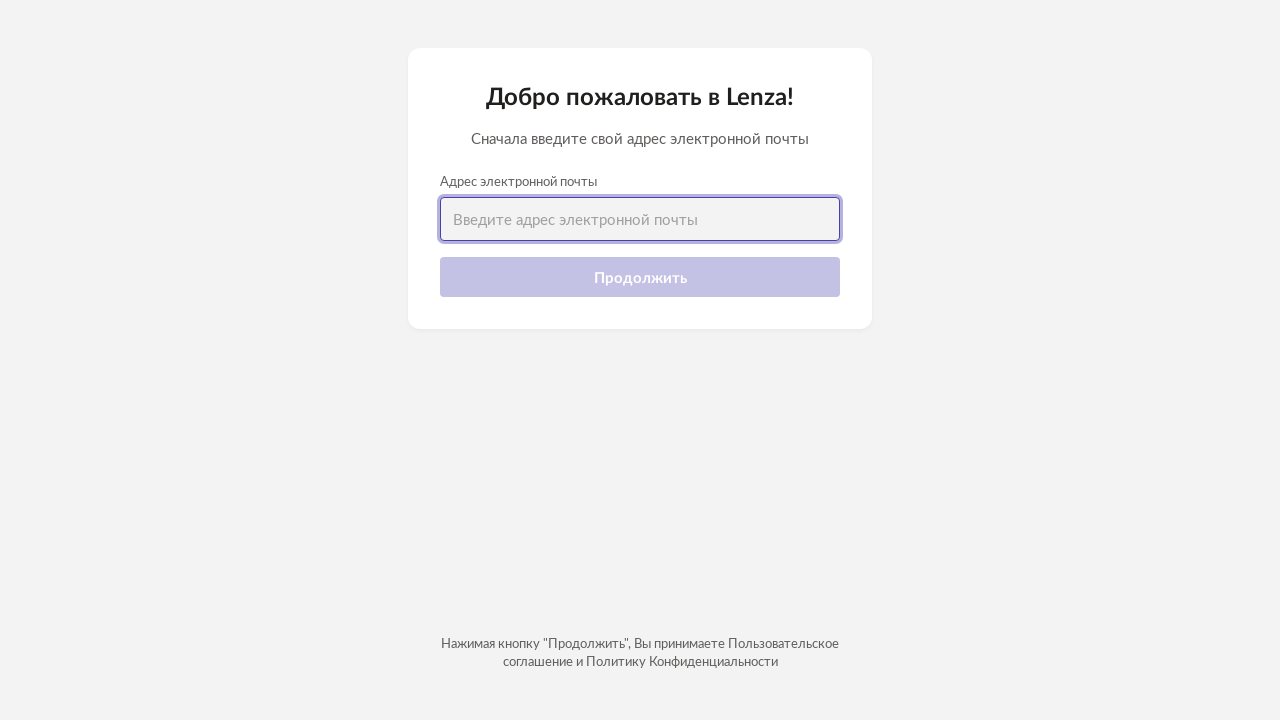

Entered invalid email: 'test@domain..com' on input[type="email"]
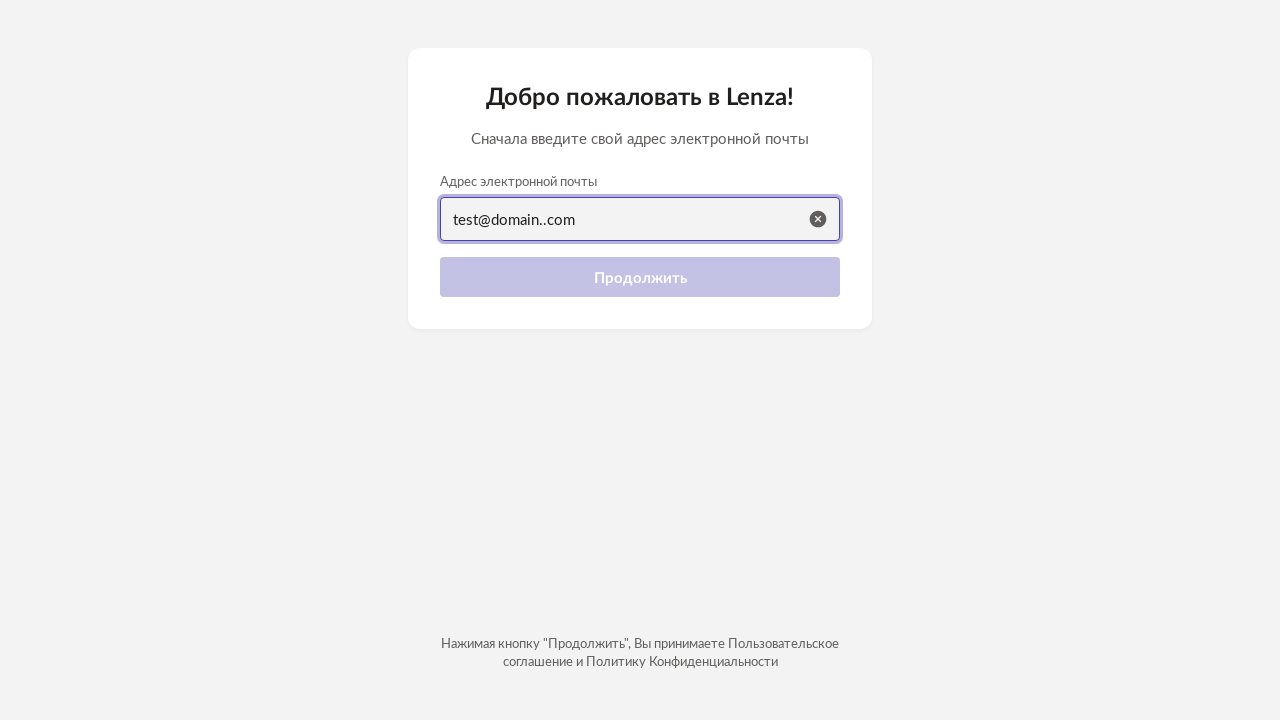

Waited 500ms for validation feedback
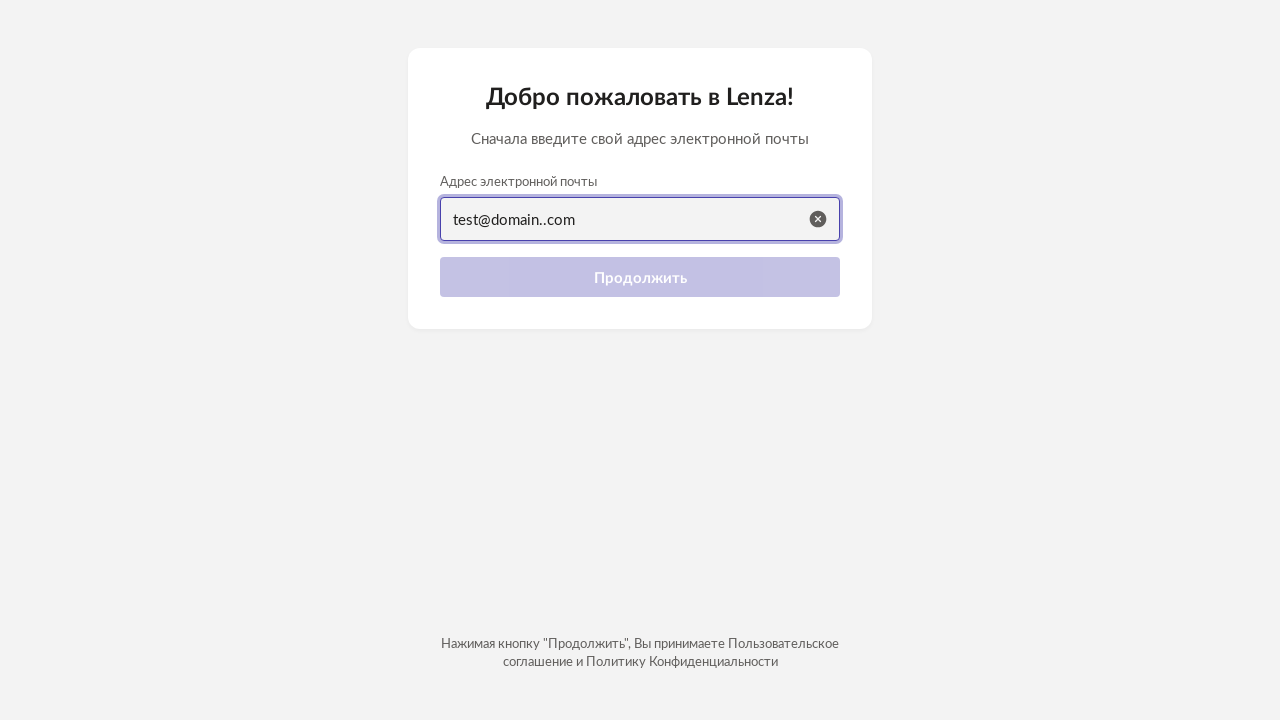

Cleared email input field before valid email test on input[type="email"]
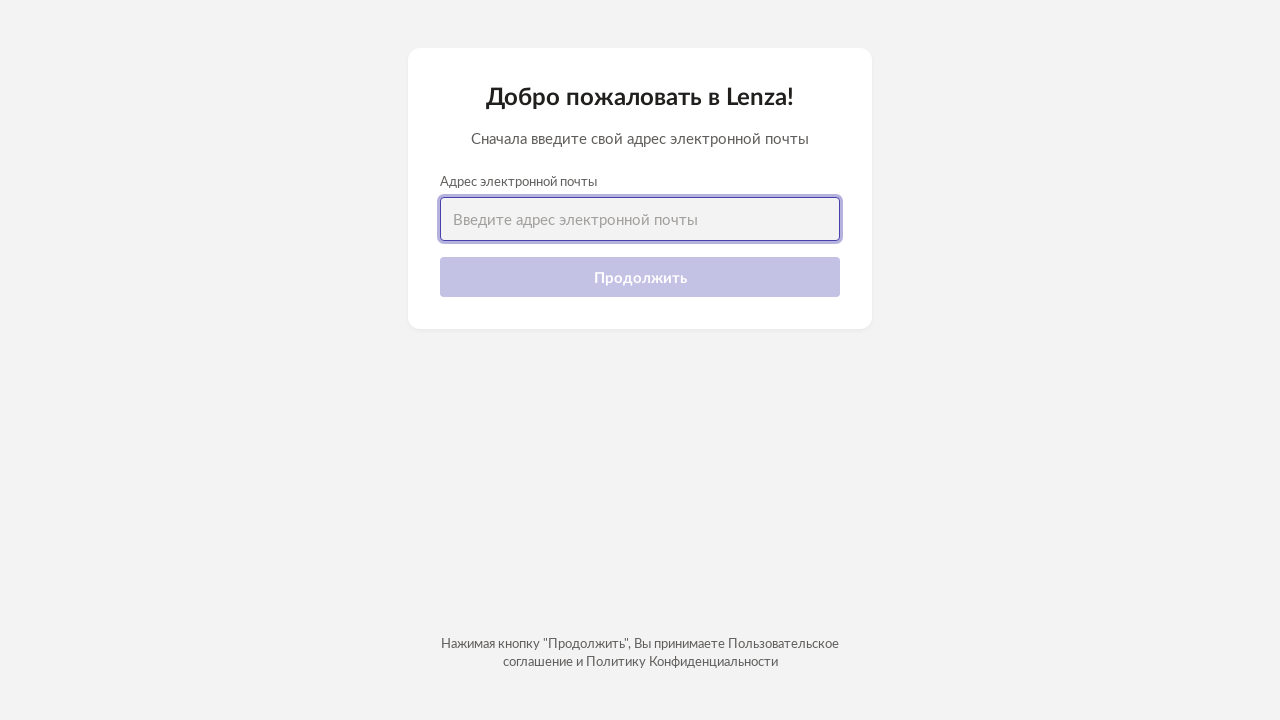

Entered valid email: 'test@example.com' on input[type="email"]
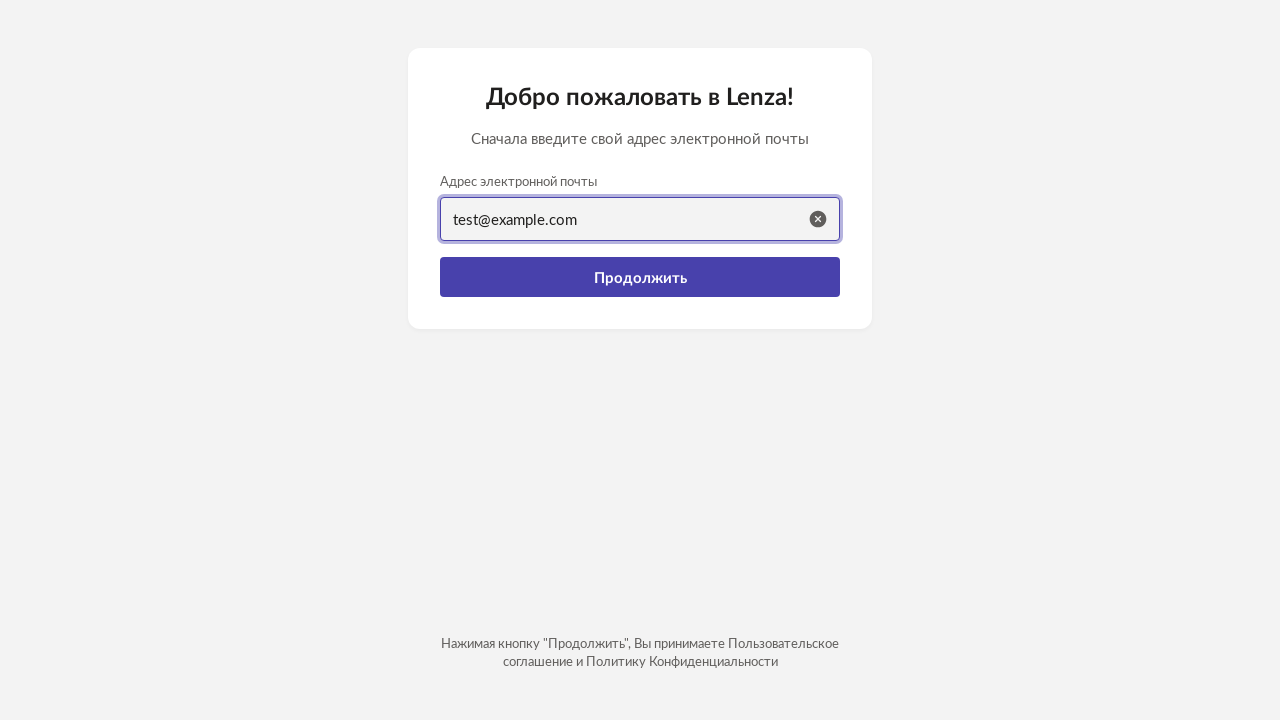

Waited 1 second for validation feedback on valid email
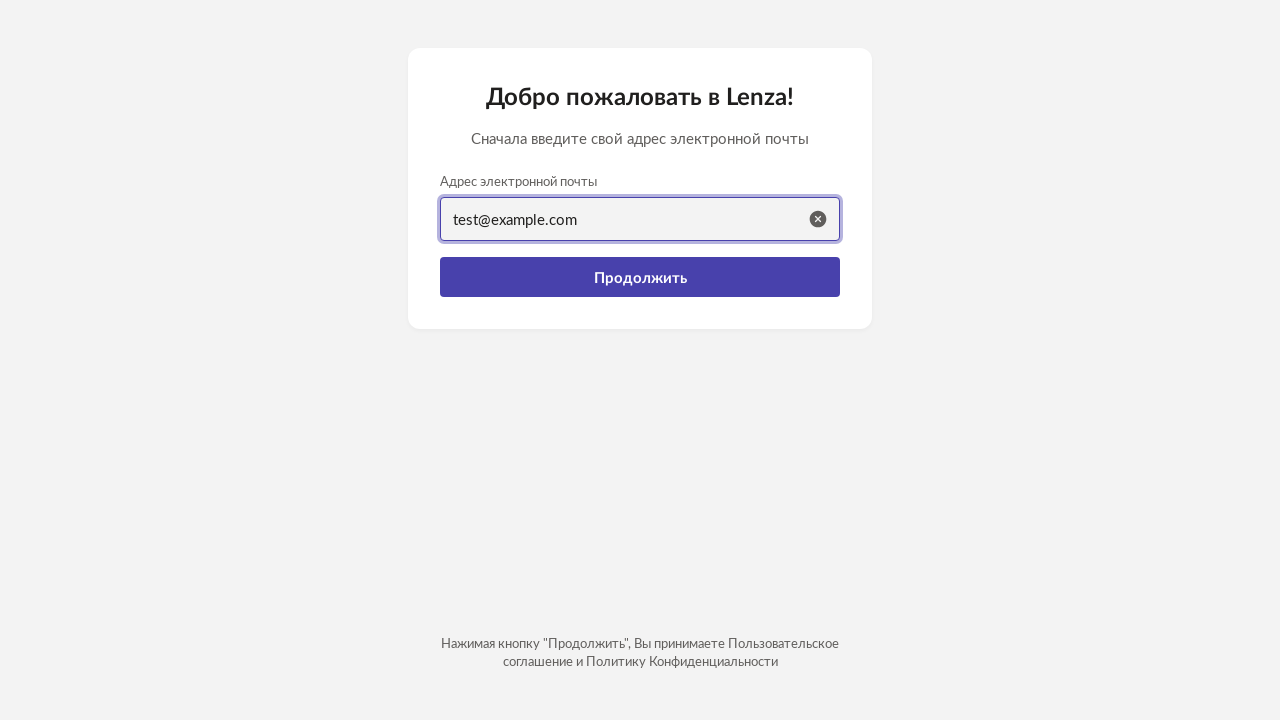

Clicked continue button with valid email at (640, 277) on button.btn--full-width >> nth=0
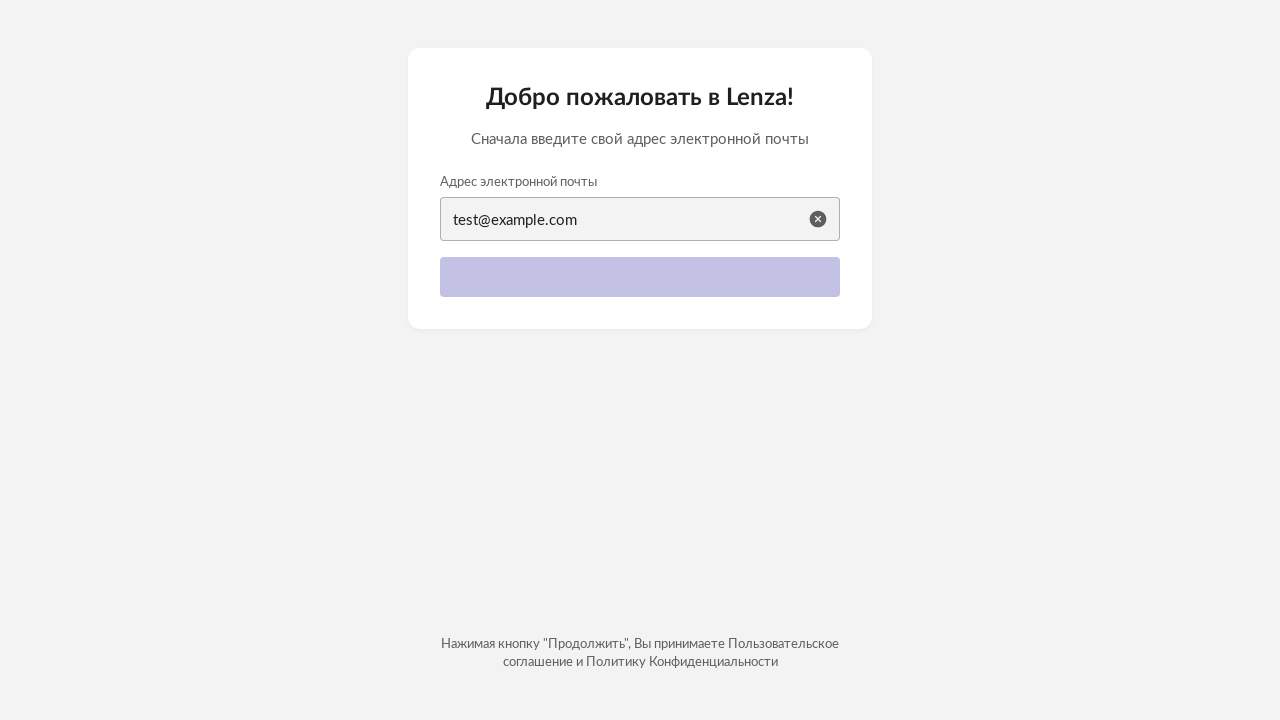

Waited 1 second after clicking continue with valid email
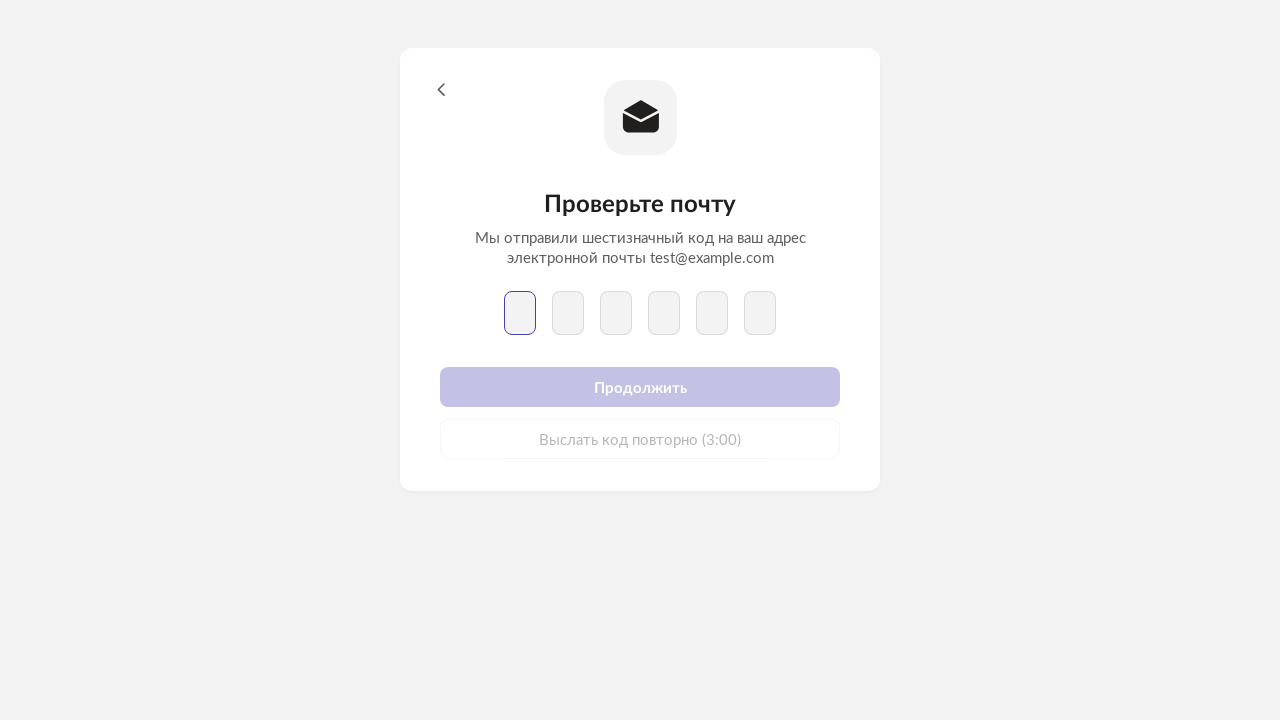

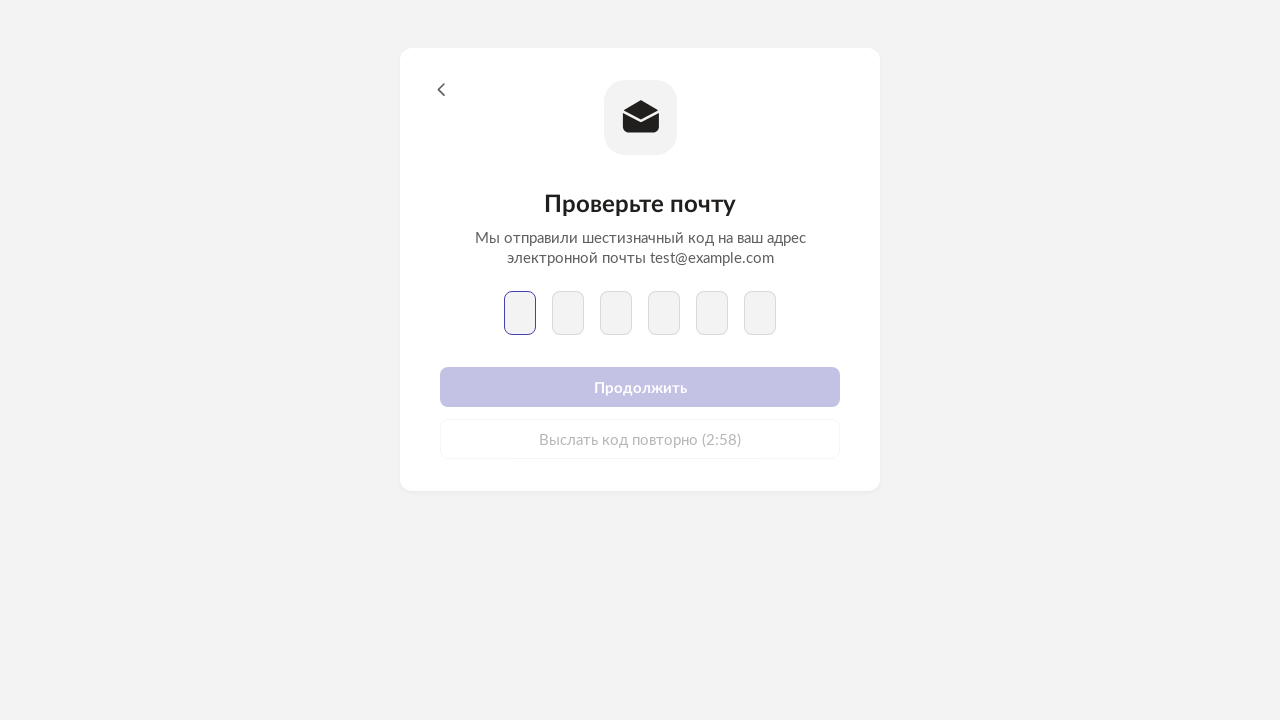